Tests that the navbar element is displayed on the page by waiting for and verifying the presence of a navbar with class 'navbar'

Starting URL: https://swapnil62.github.io/mywebclass-simulation/Sprint1/theme/index.html

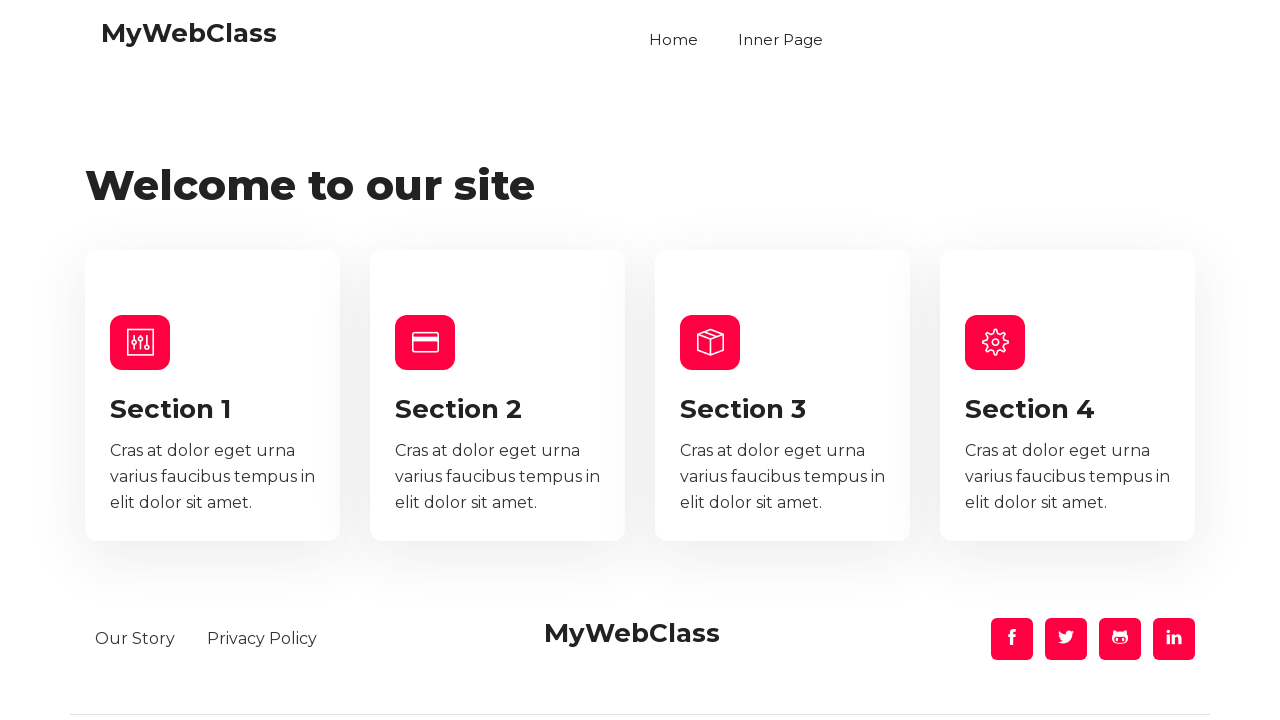

Navigated to the test page
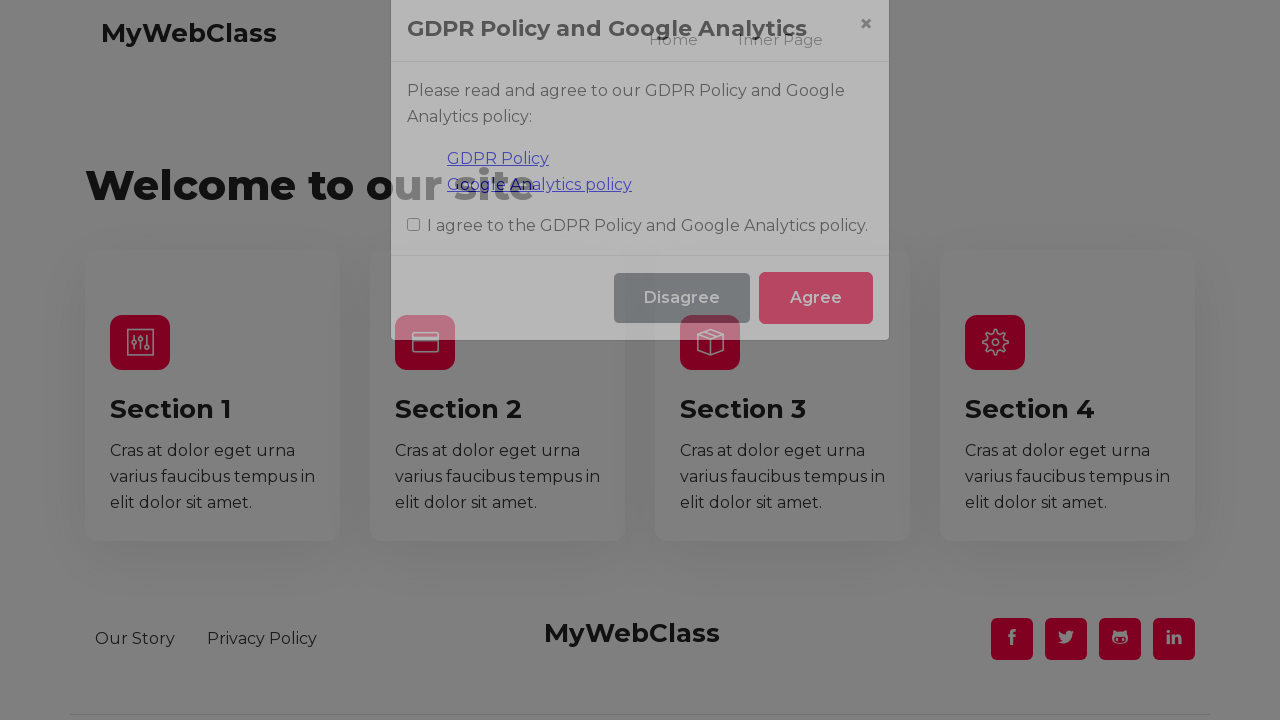

Waited for navbar element with class 'navbar' to be present
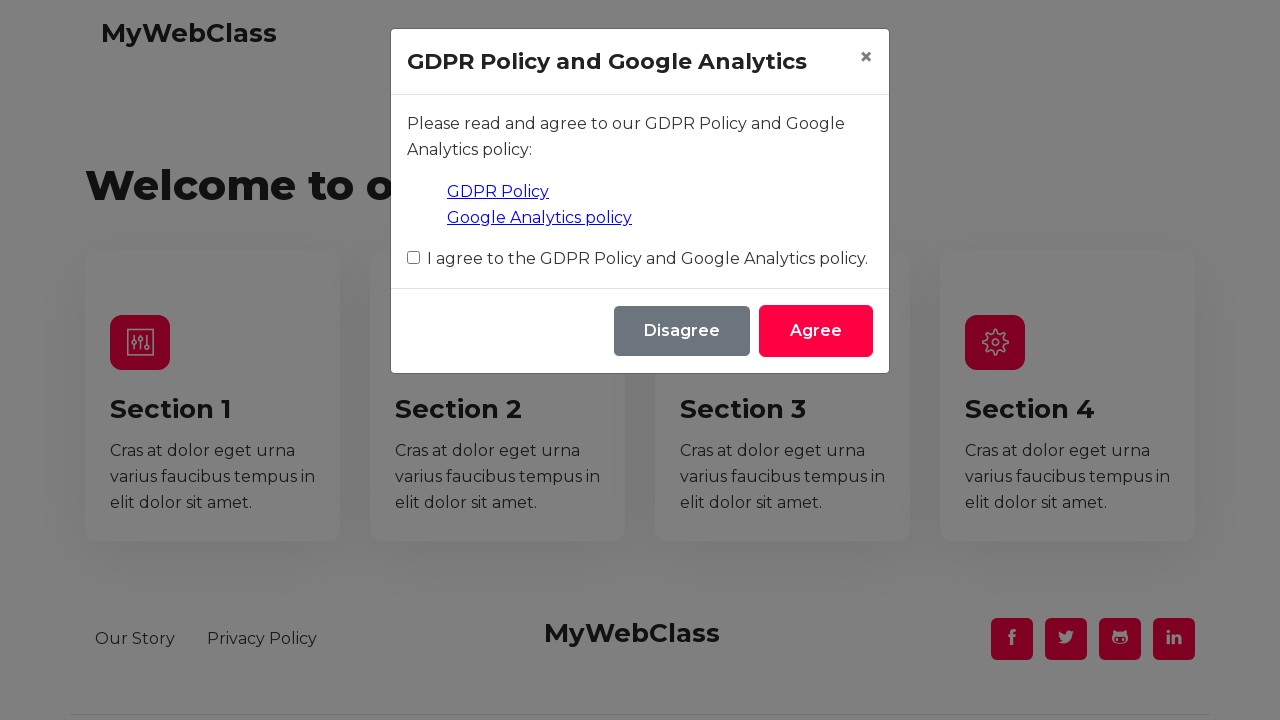

Verified that navbar element is not None
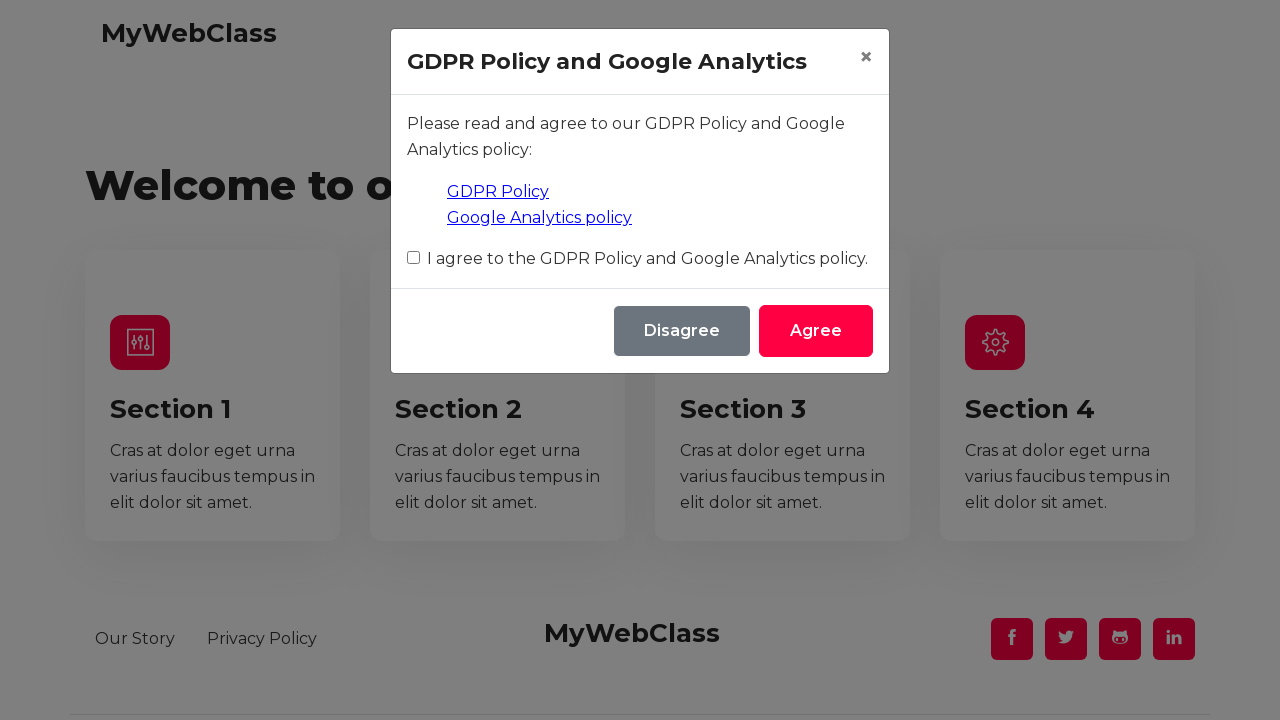

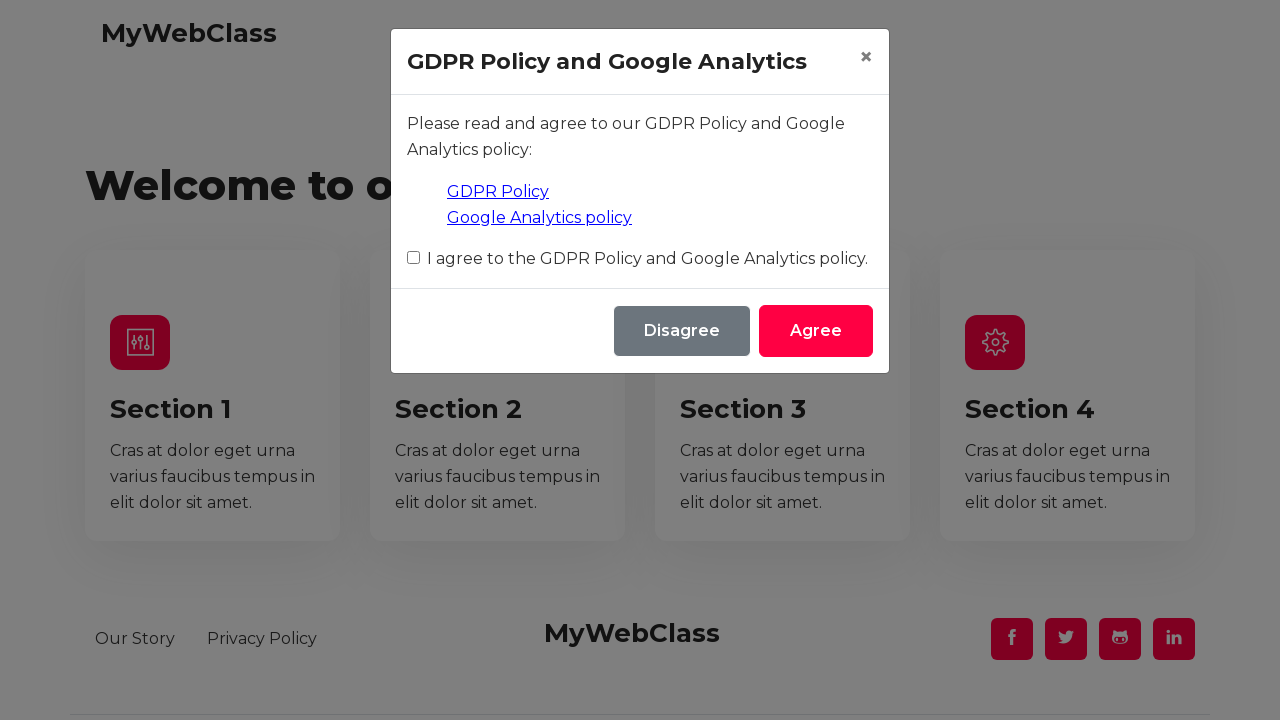